Tests registration form validation with invalid email format (numbers only)

Starting URL: https://www.shopclues.com/

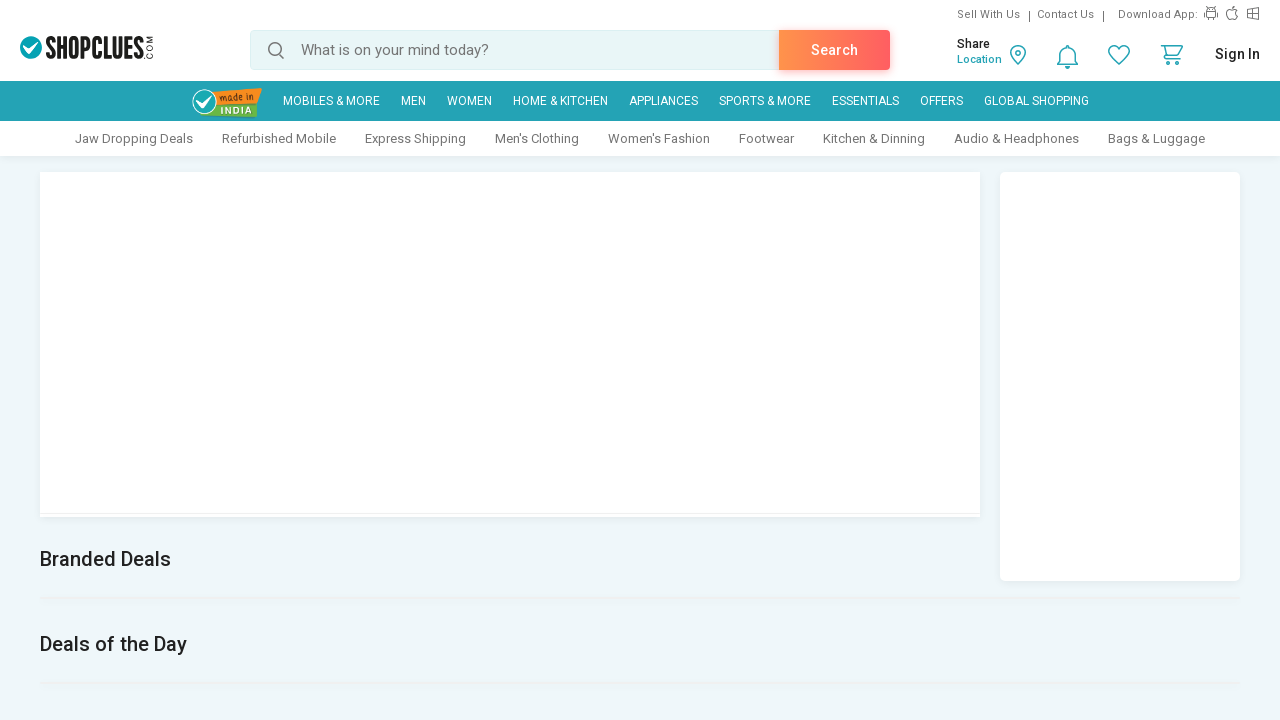

Clicked sign in link at (1238, 54) on //*[@id="sign-in"]/a
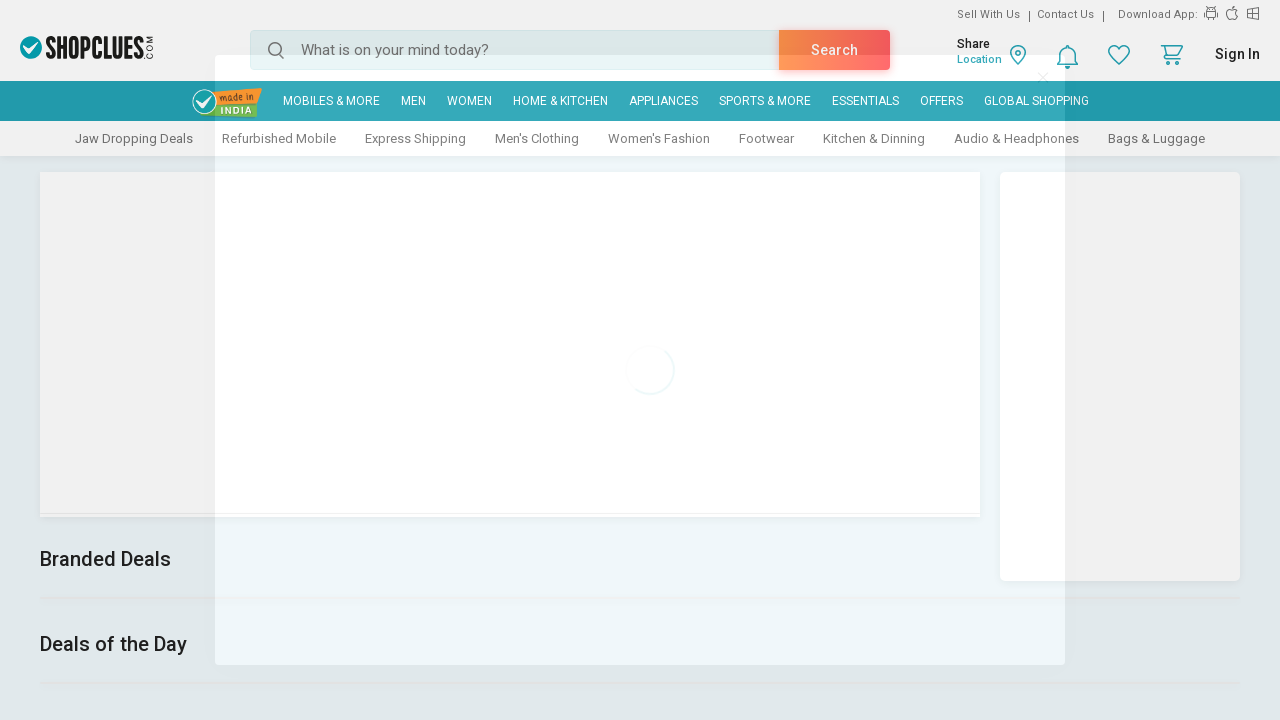

Login modal loaded
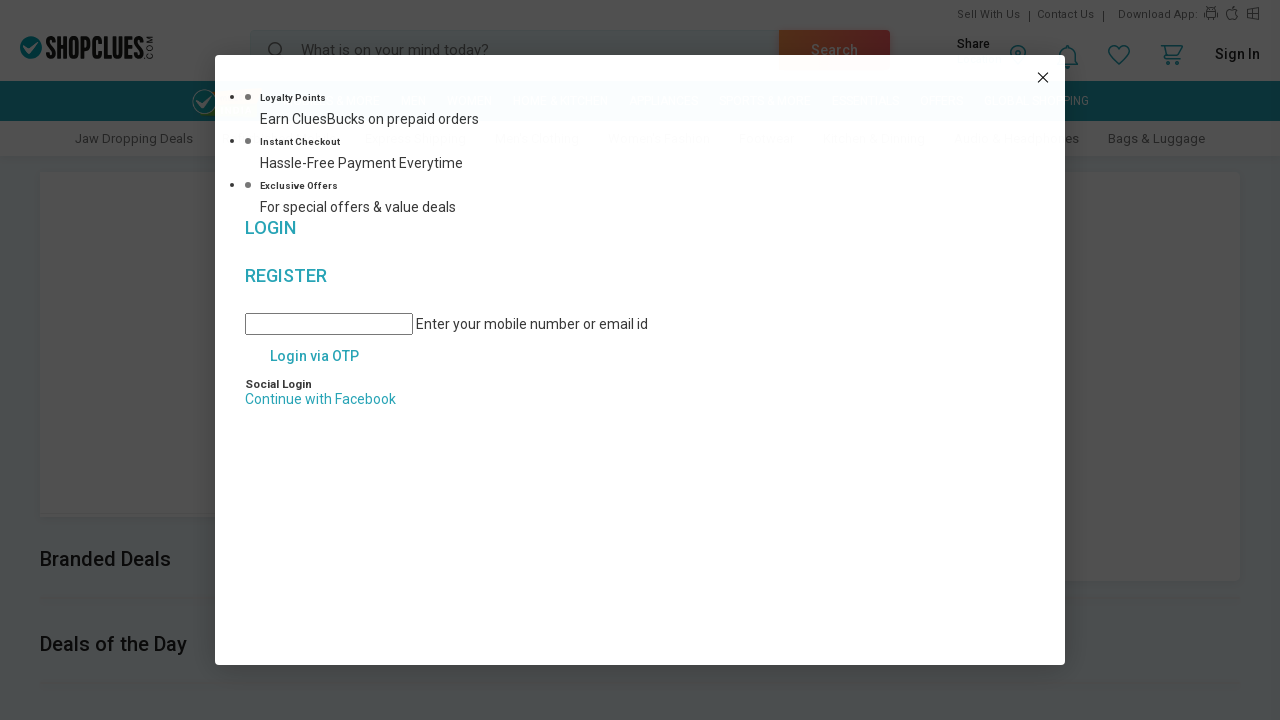

Switched to registration tab at (640, 100) on //*[@id="reg_tab"]
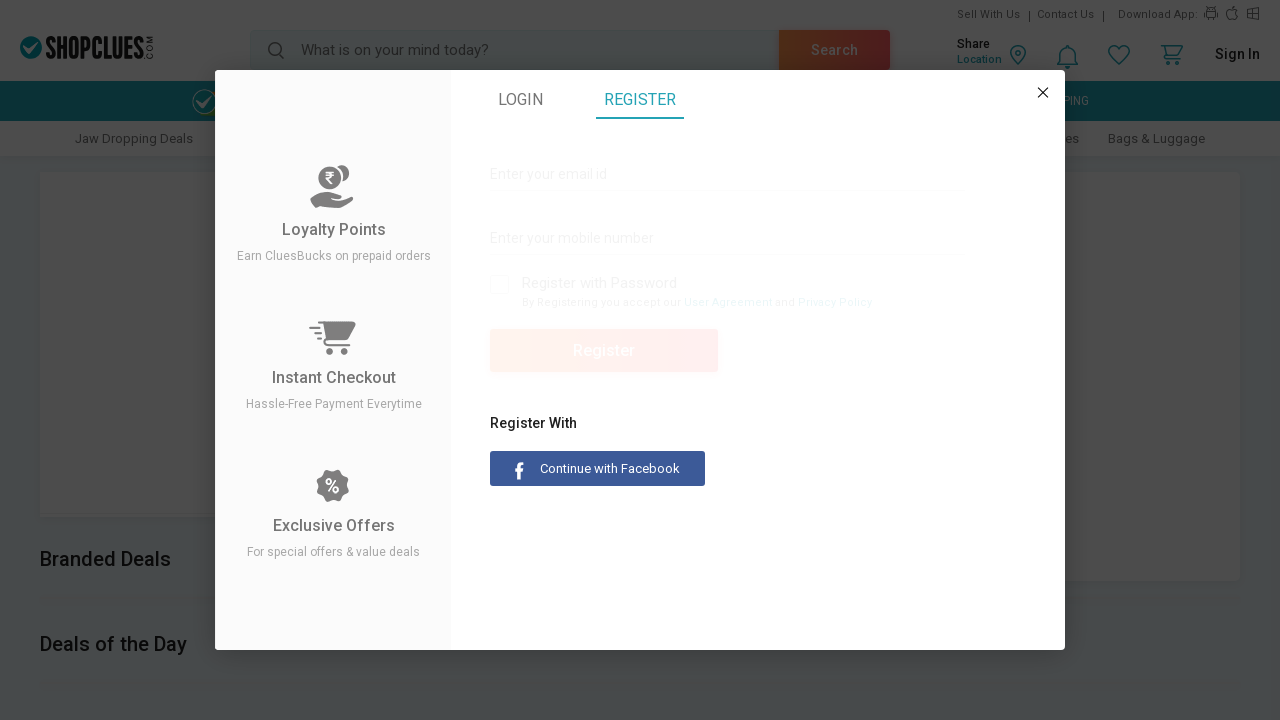

Cleared email input field on //*[@id="register"]/form/fieldset/div[2]/input
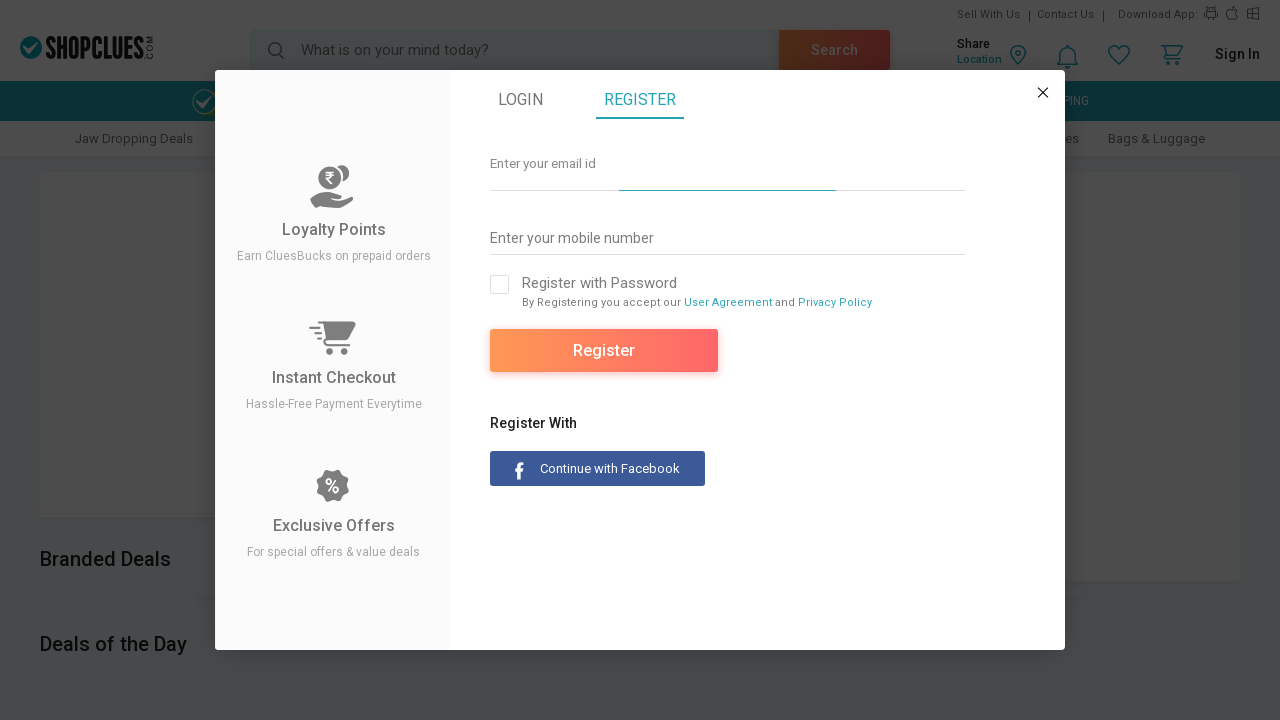

Entered invalid email format (numbers only: '1234') on //*[@id="register"]/form/fieldset/div[2]/input
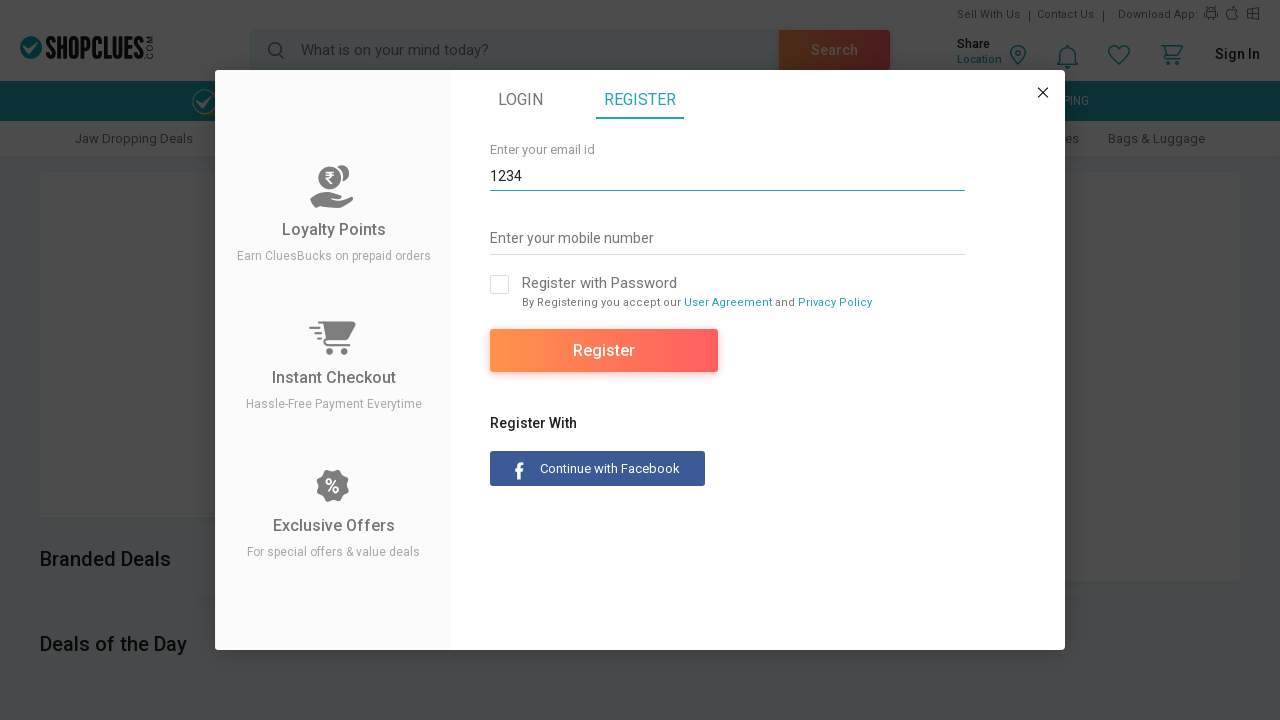

Clicked register button to trigger validation at (604, 350) on //*[@id="register"]/form/fieldset/div[6]/div/a
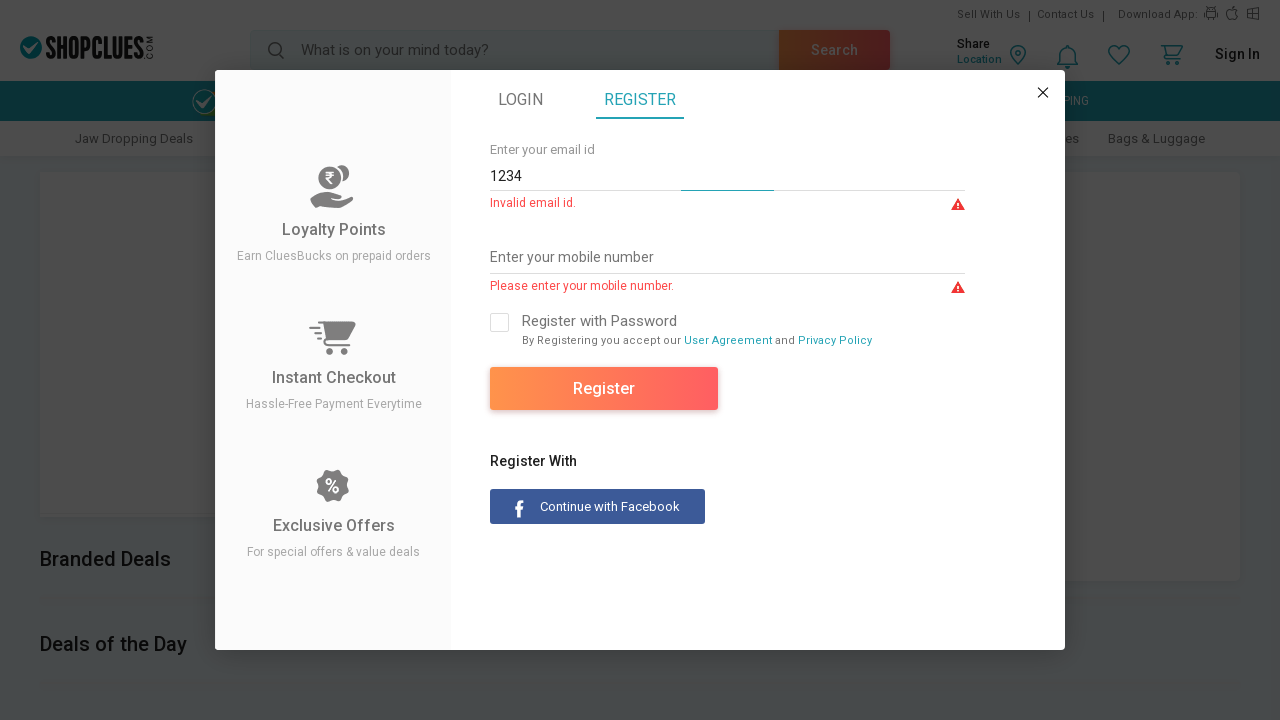

Email field error message appeared
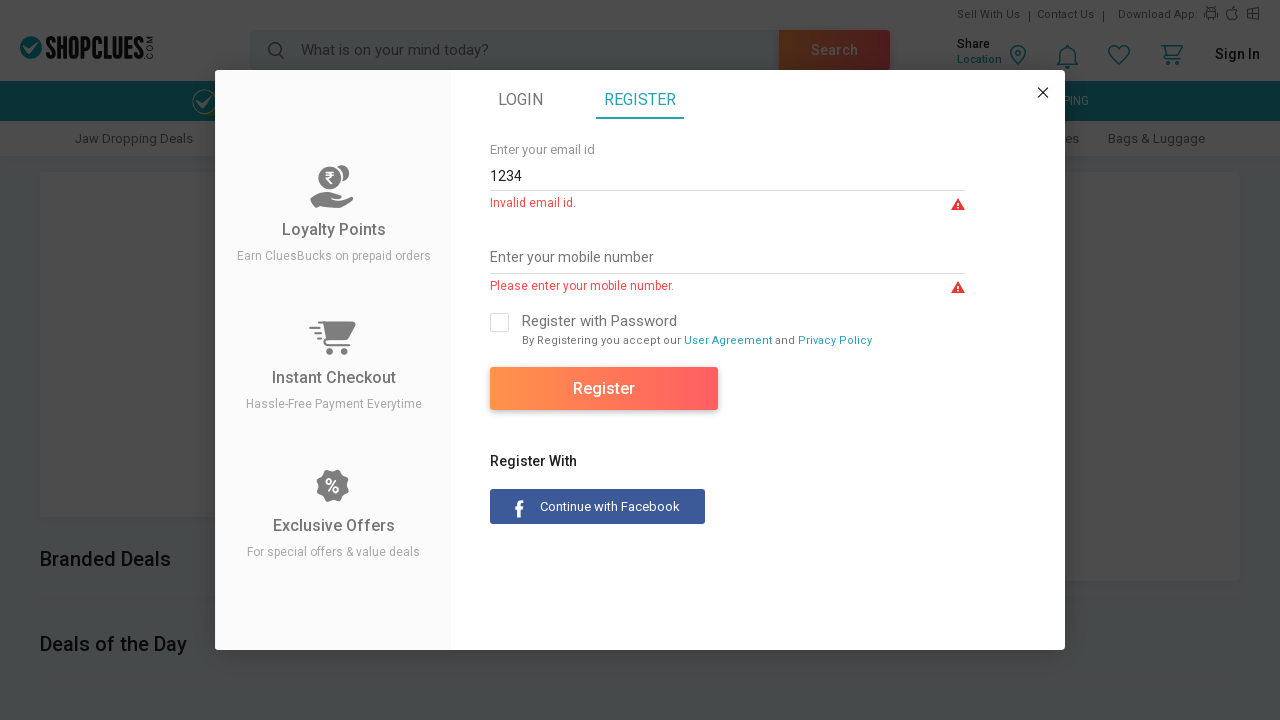

Additional validation error message appeared
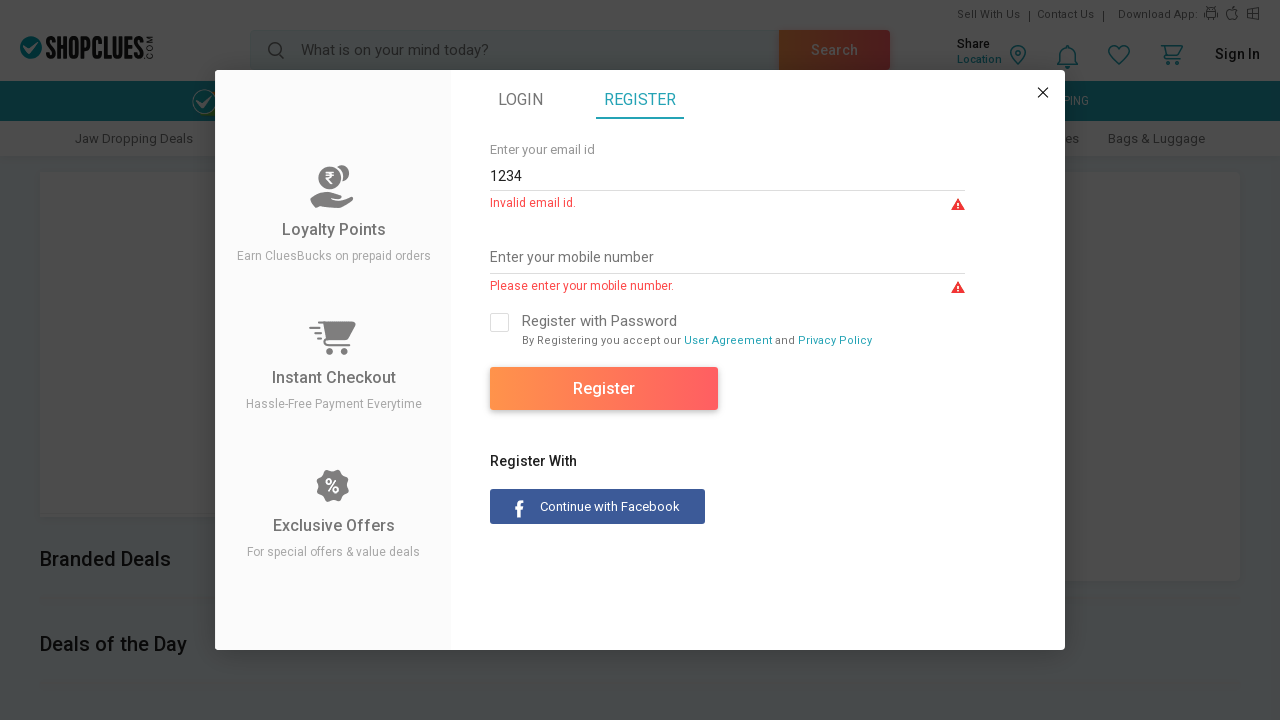

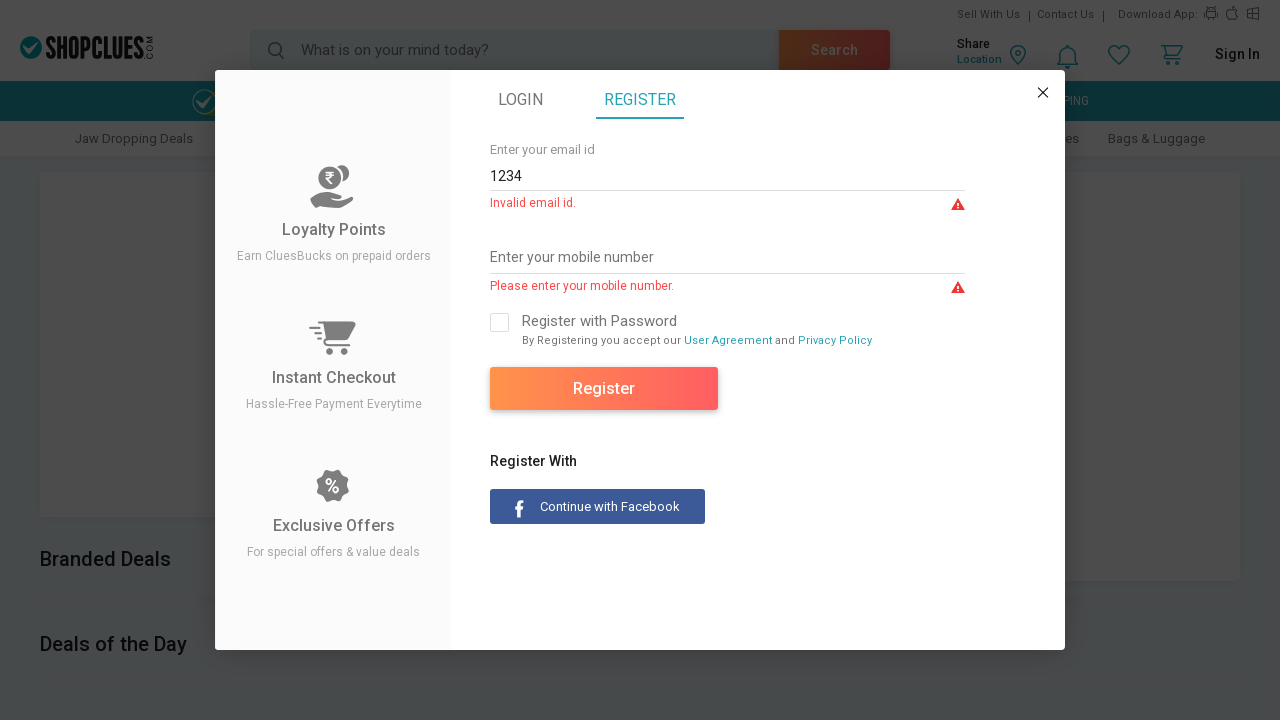